Opens a test automation practice website and maximizes the browser window to verify basic browser launch and navigation functionality.

Starting URL: https://testautomationpractice.blogspot.com/

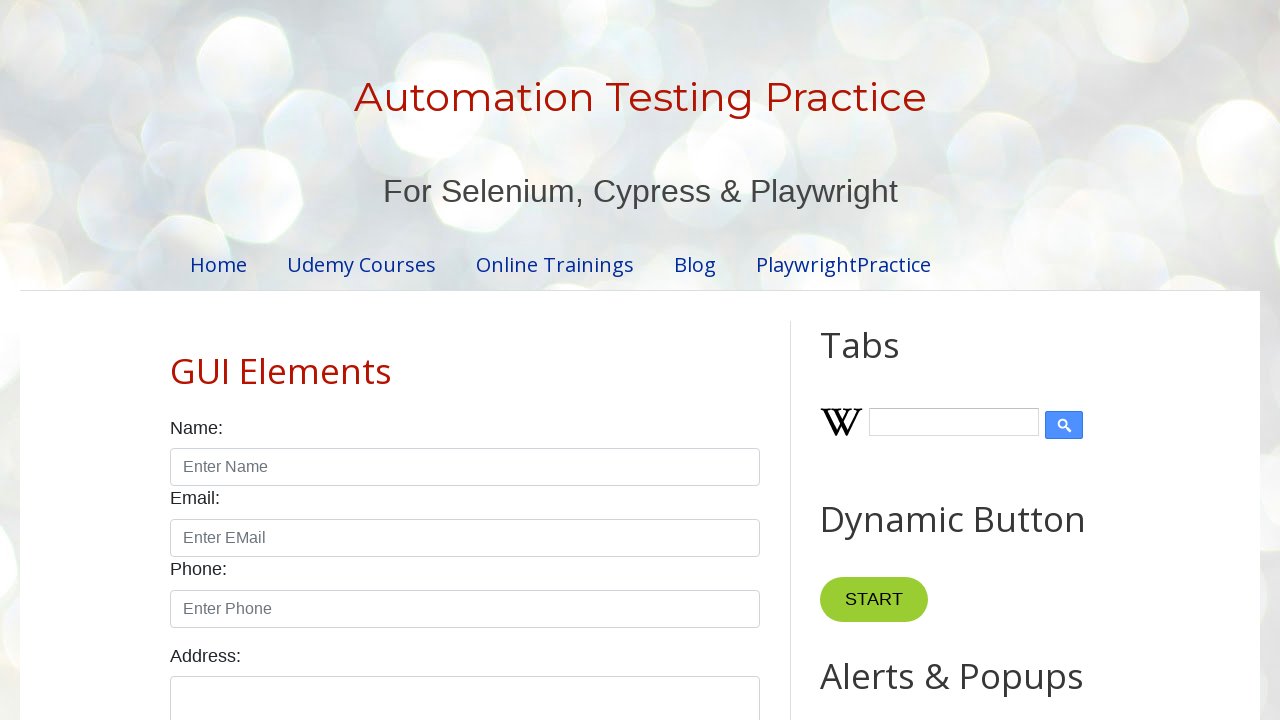

Navigated to test automation practice website
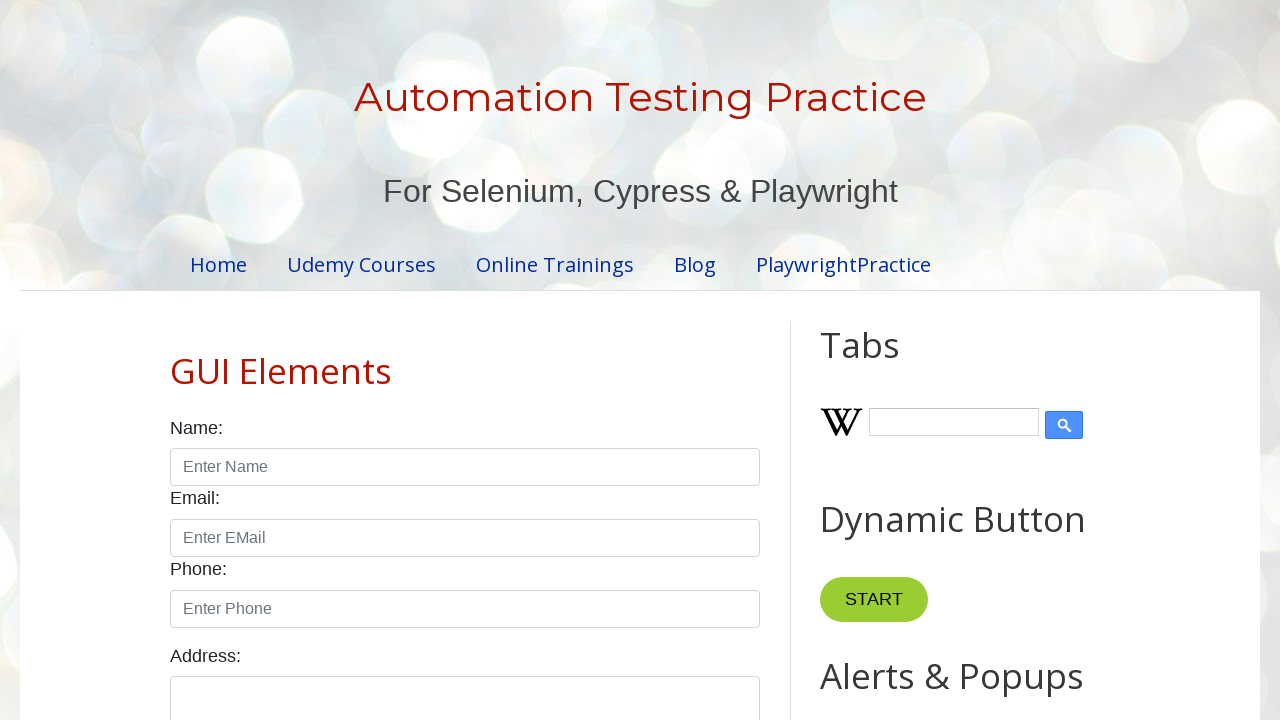

Maximized browser window to 1920x1080 resolution
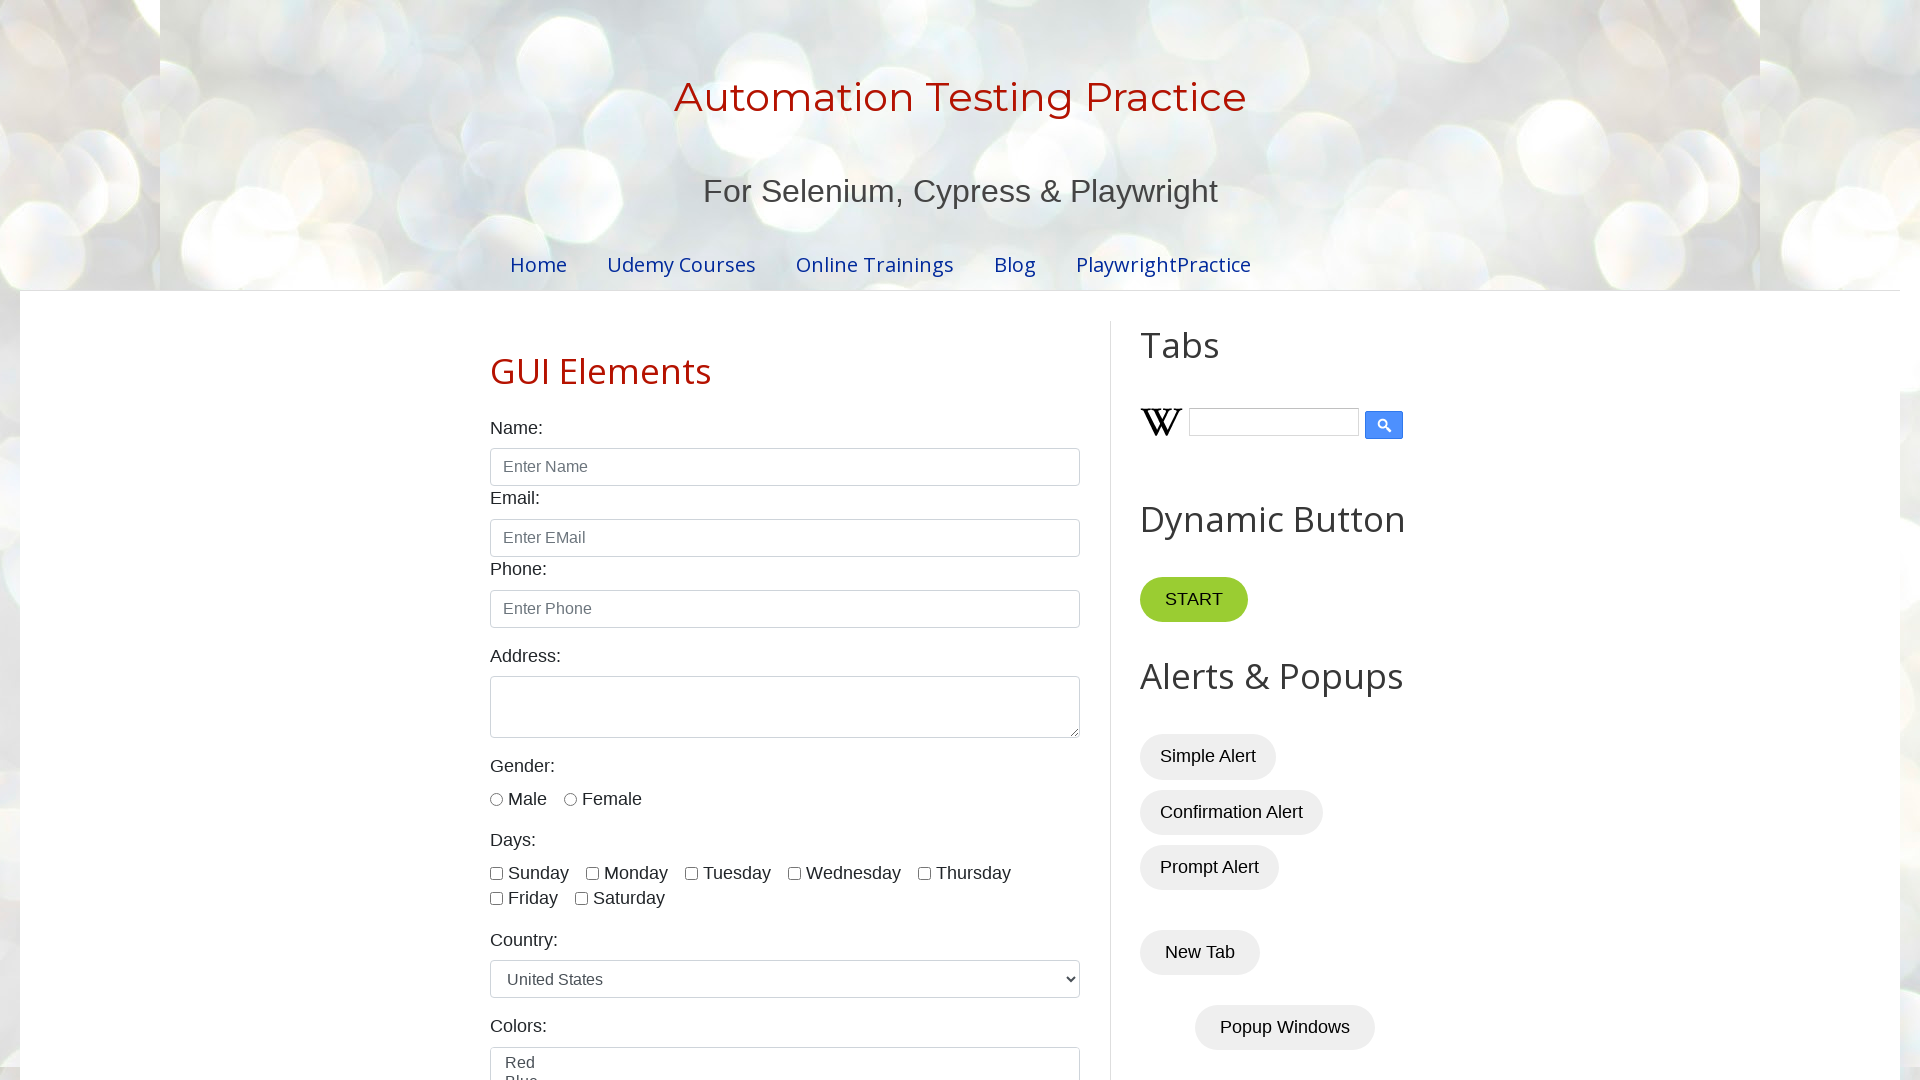

Page fully loaded and DOM content ready
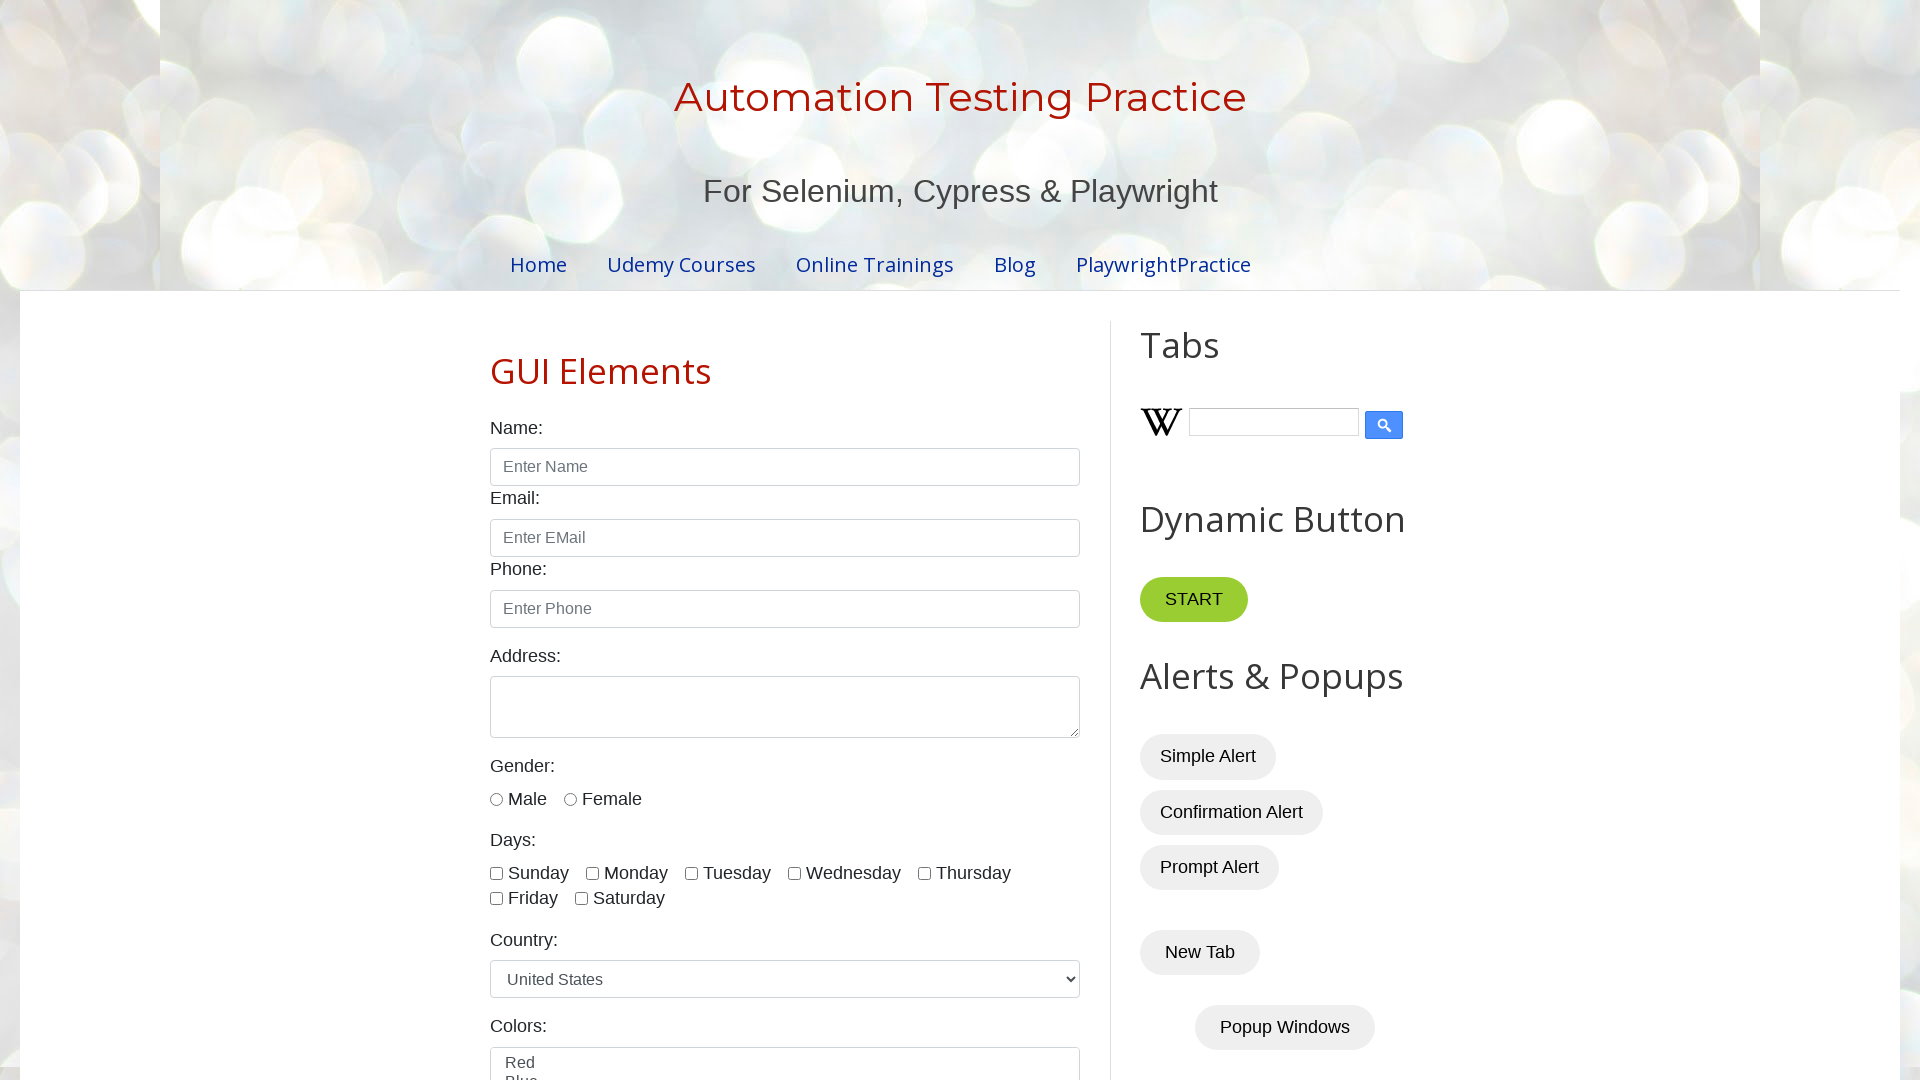

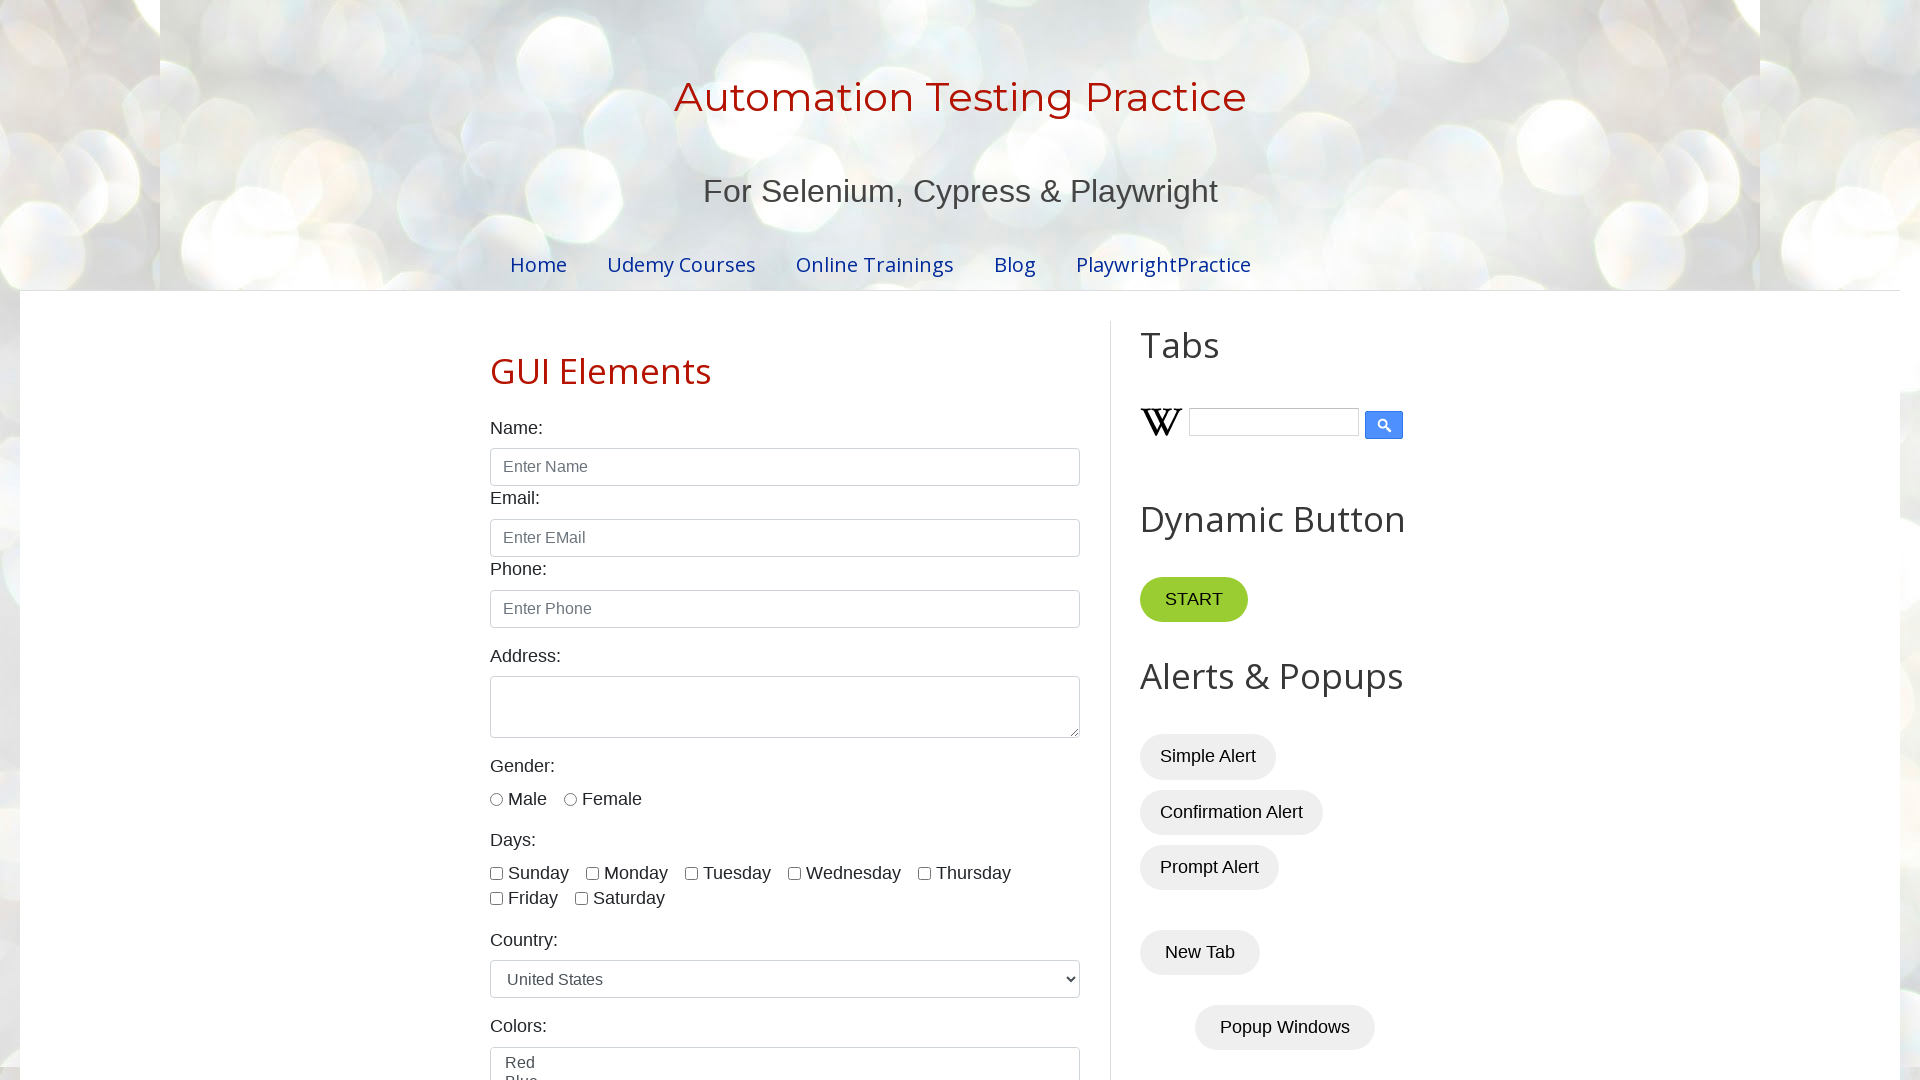